Tests Python.org search functionality by searching for "getting started", clicking on a search result link, and verifying the date displayed on the page.

Starting URL: https://www.python.org

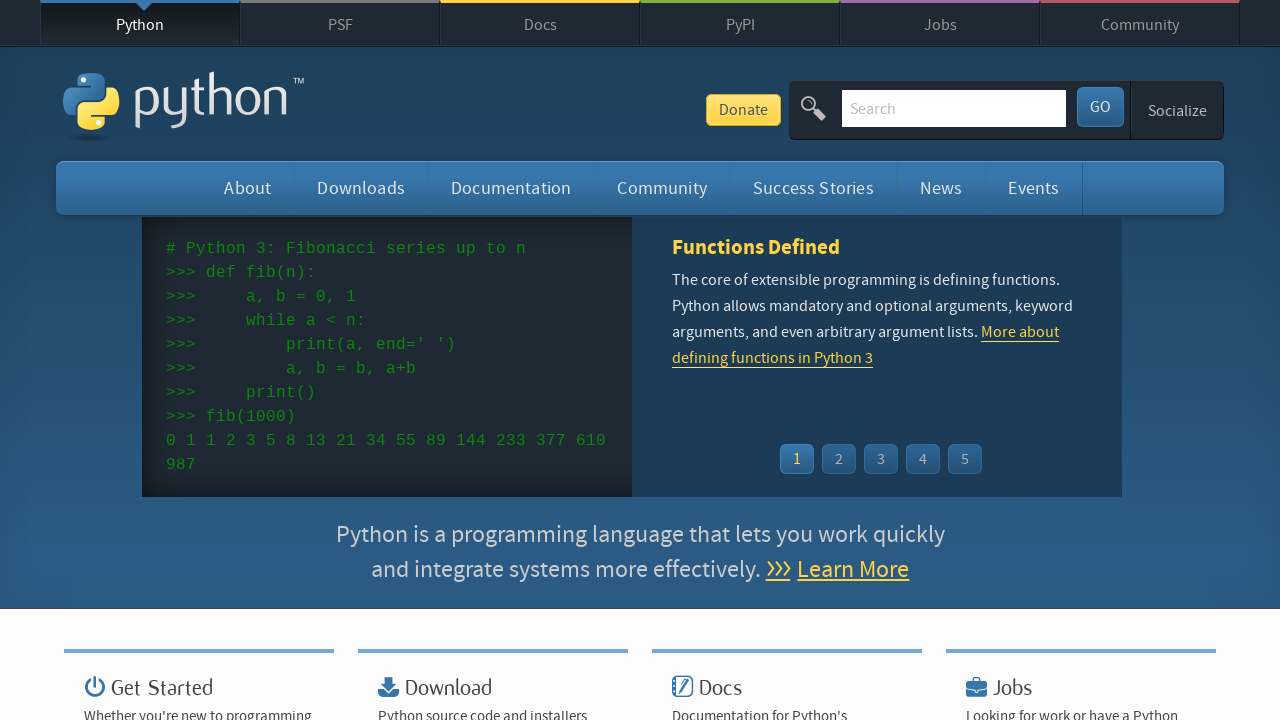

Filled search field with 'getting started' on #id-search-field
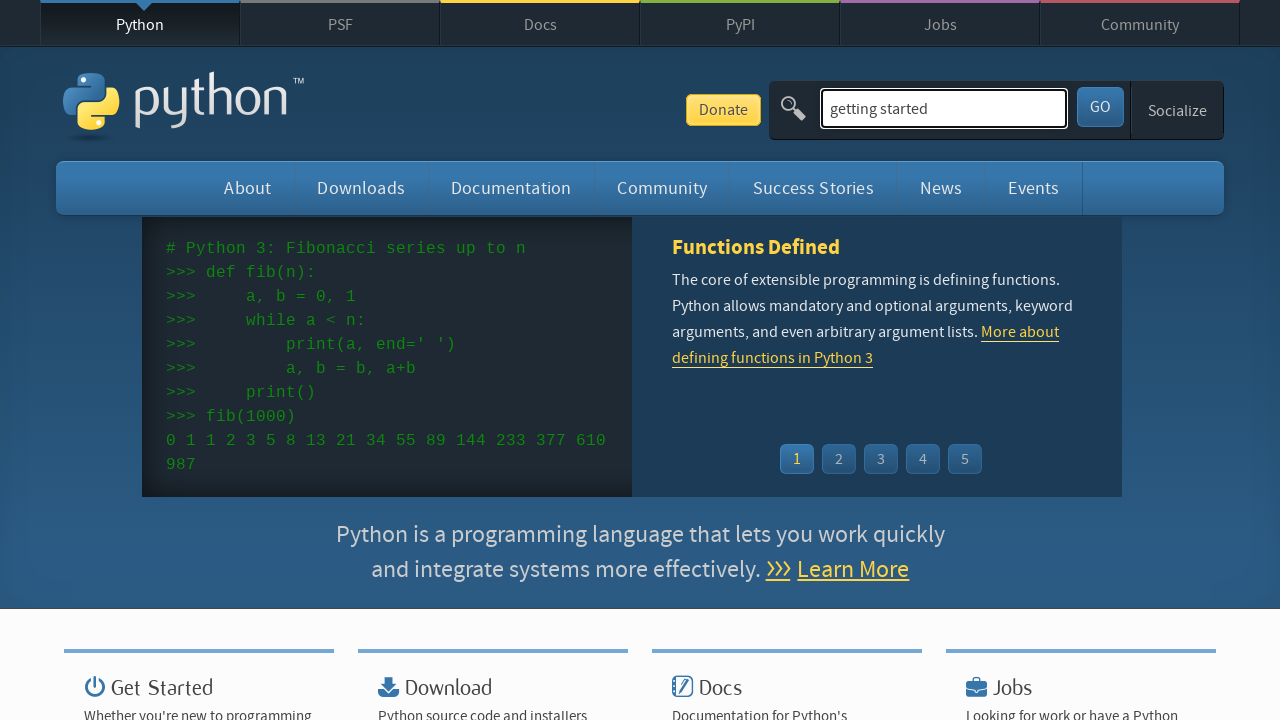

Pressed Enter to submit search on #id-search-field
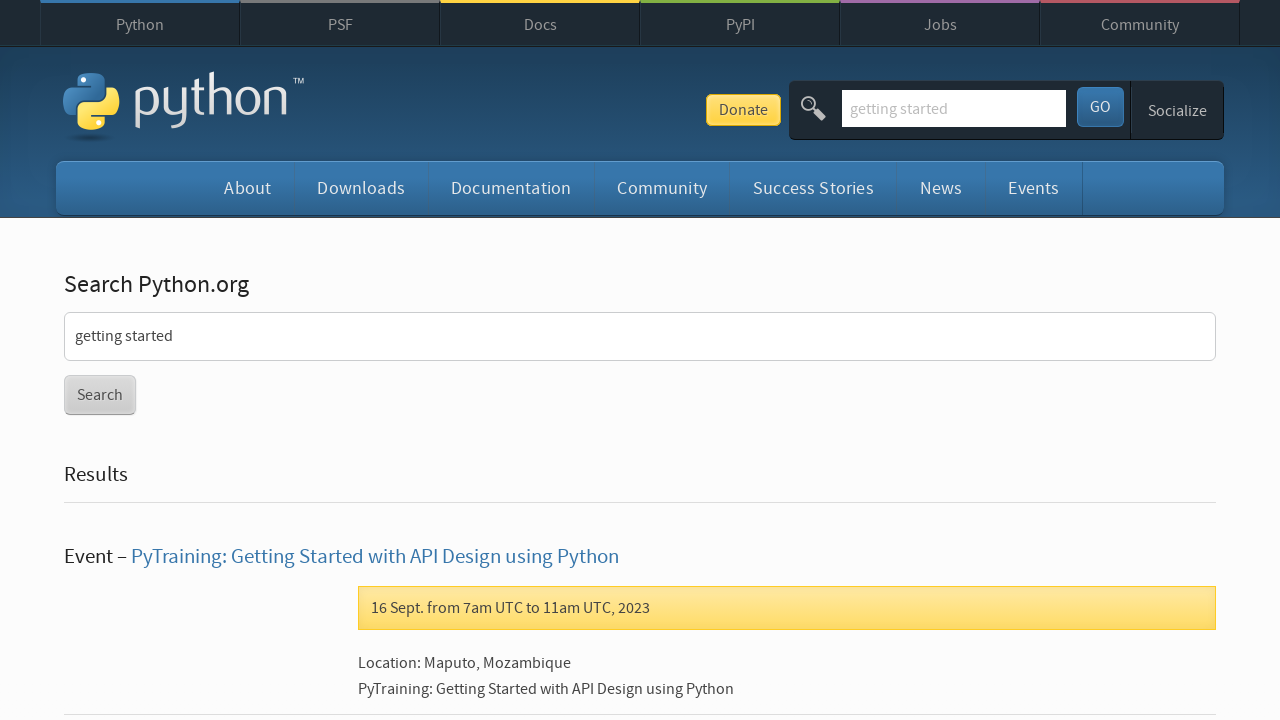

Waited for network idle after search submission
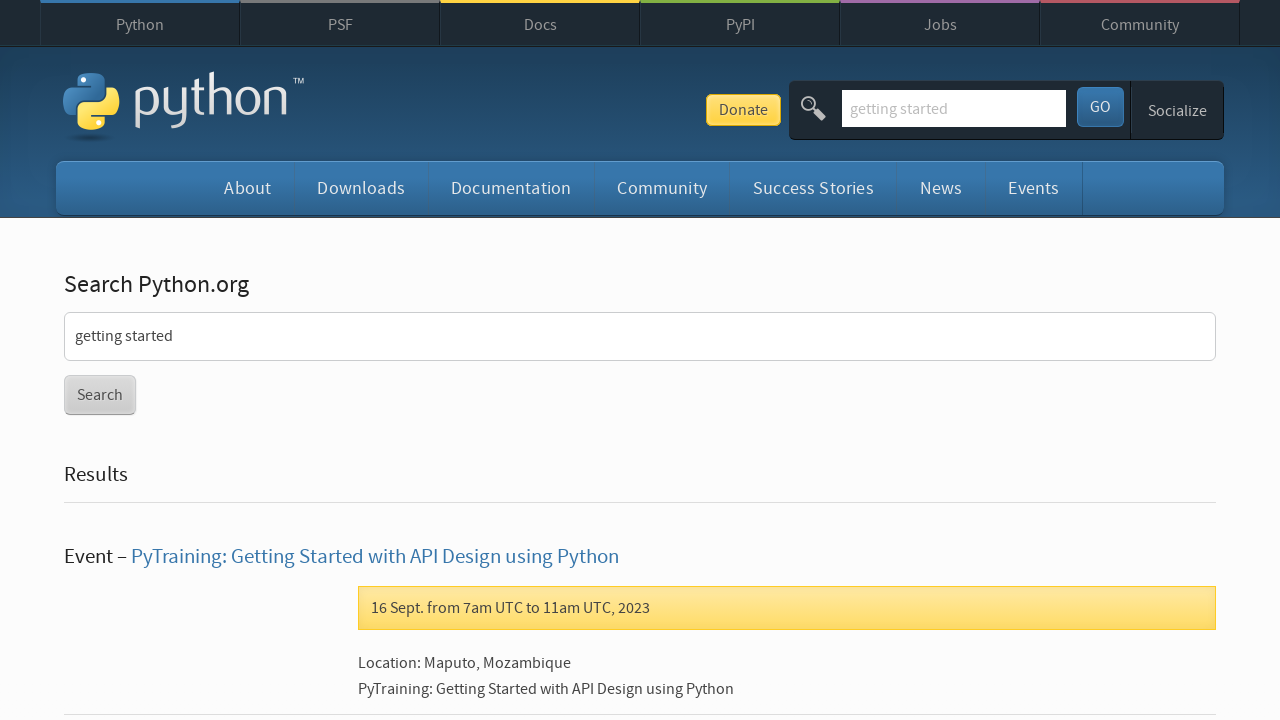

Clicked on 'PyTraining: Getting Started with API Design using Python' search result at (375, 557) on text=PyTraining: Getting Started with API Design using Python
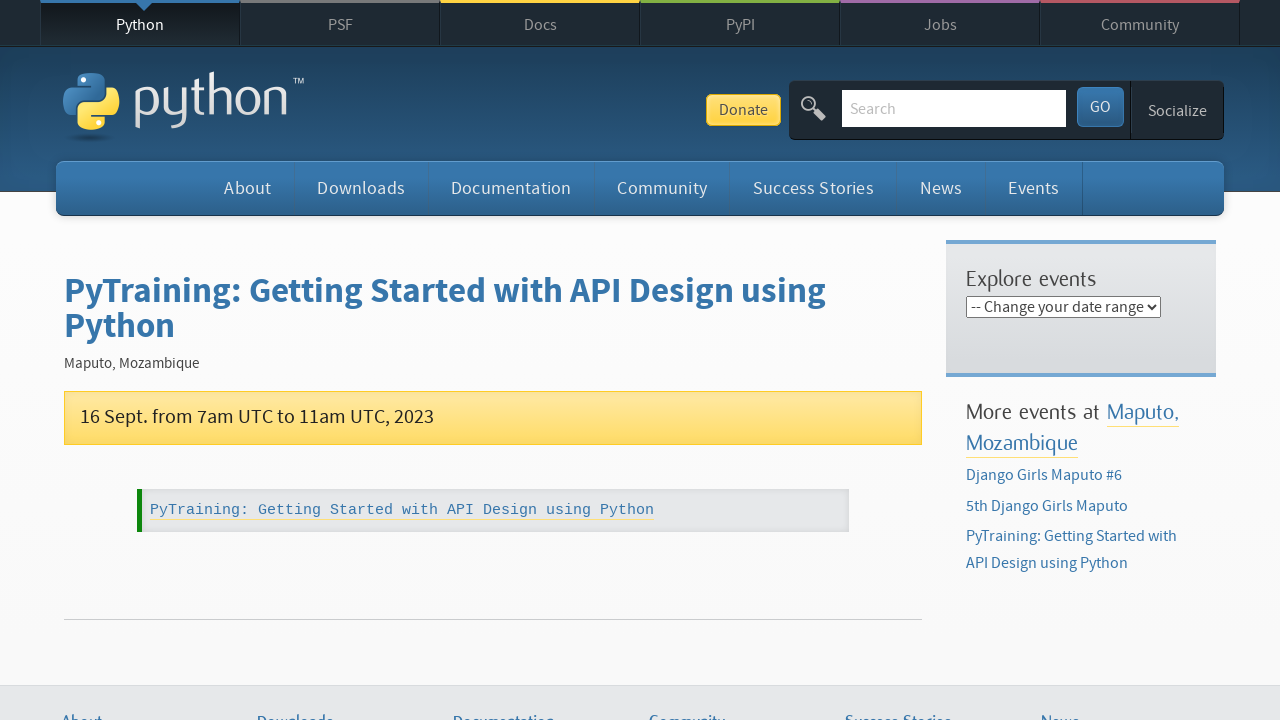

Waited for date element to load on the page
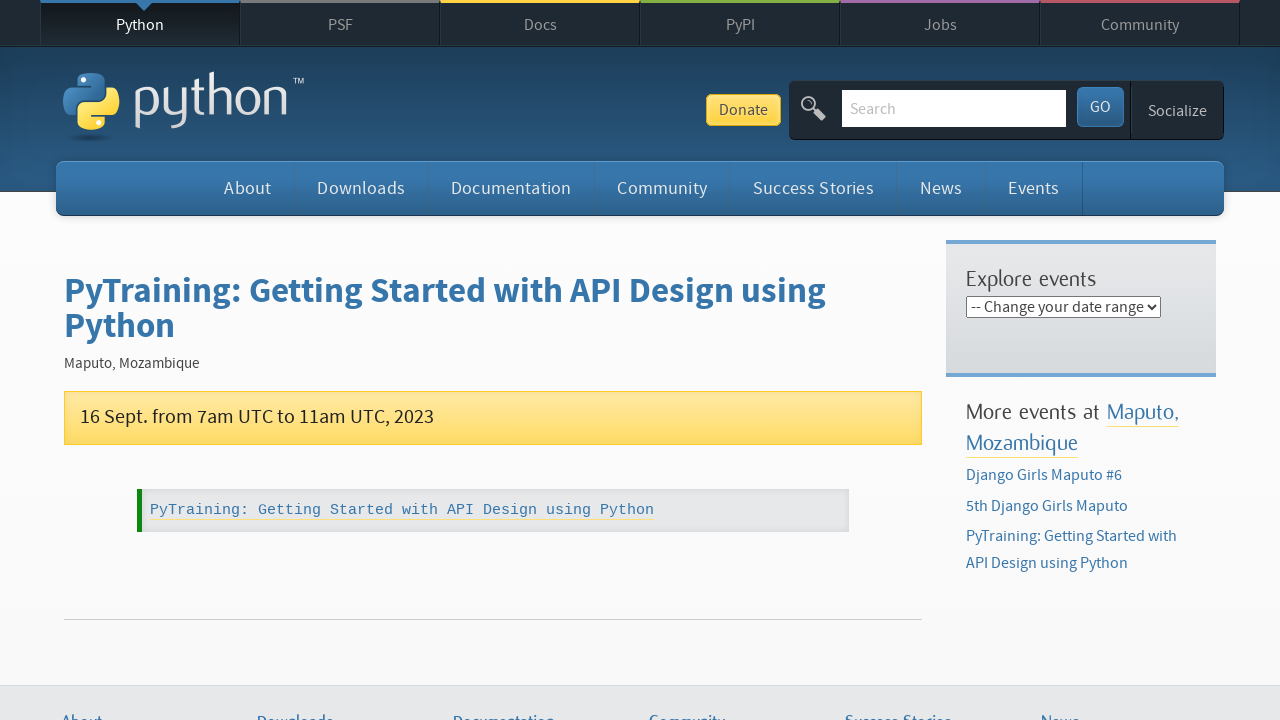

Retrieved date text content: '16 Sept.'
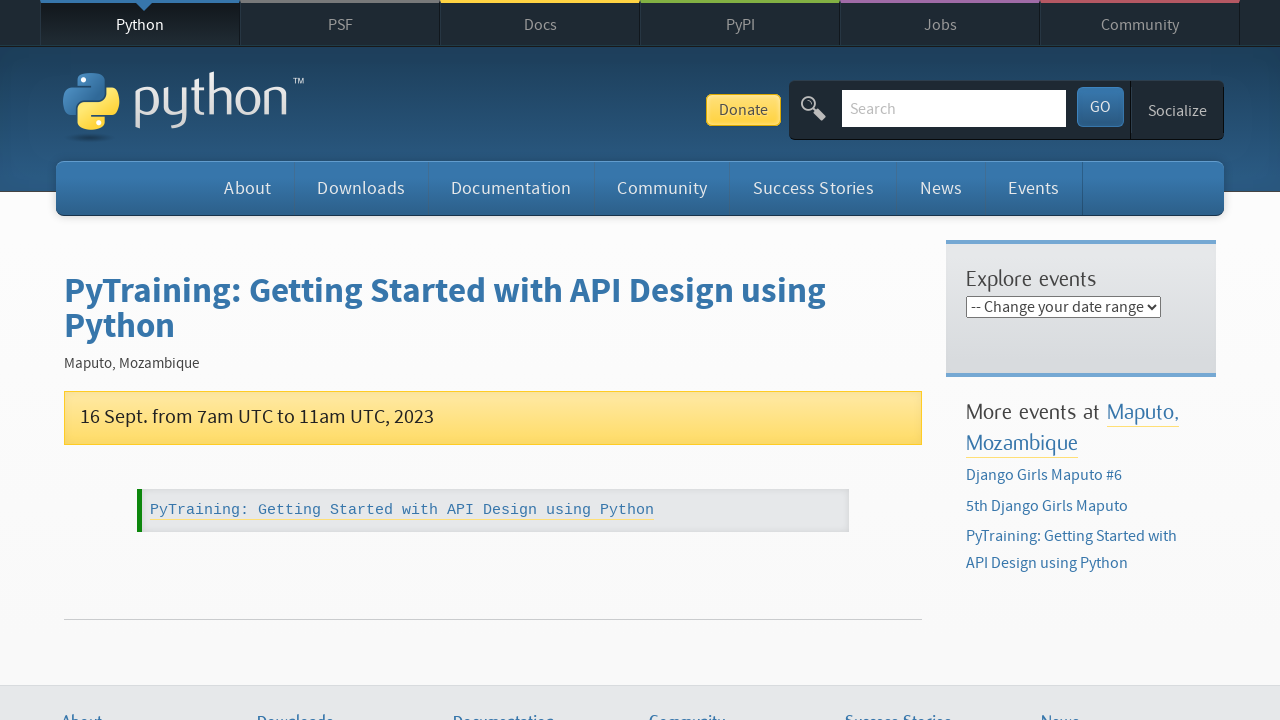

Verified that the date displayed is '16 Sept.'
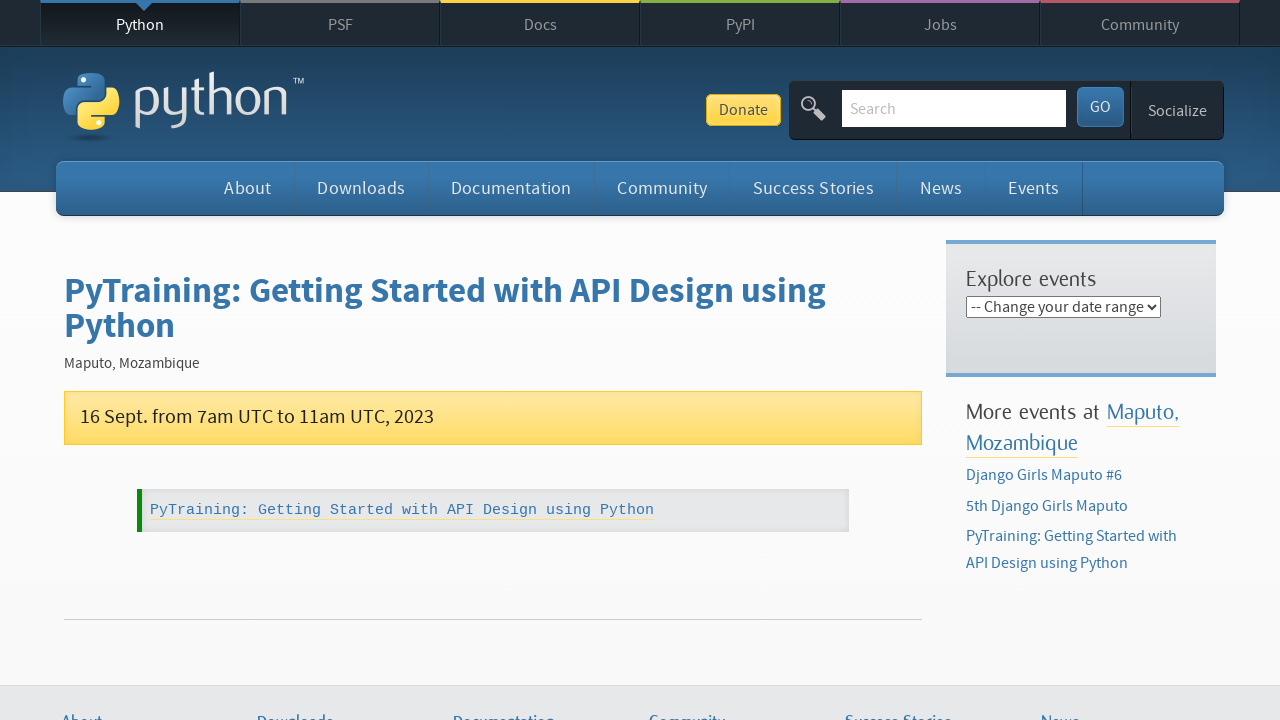

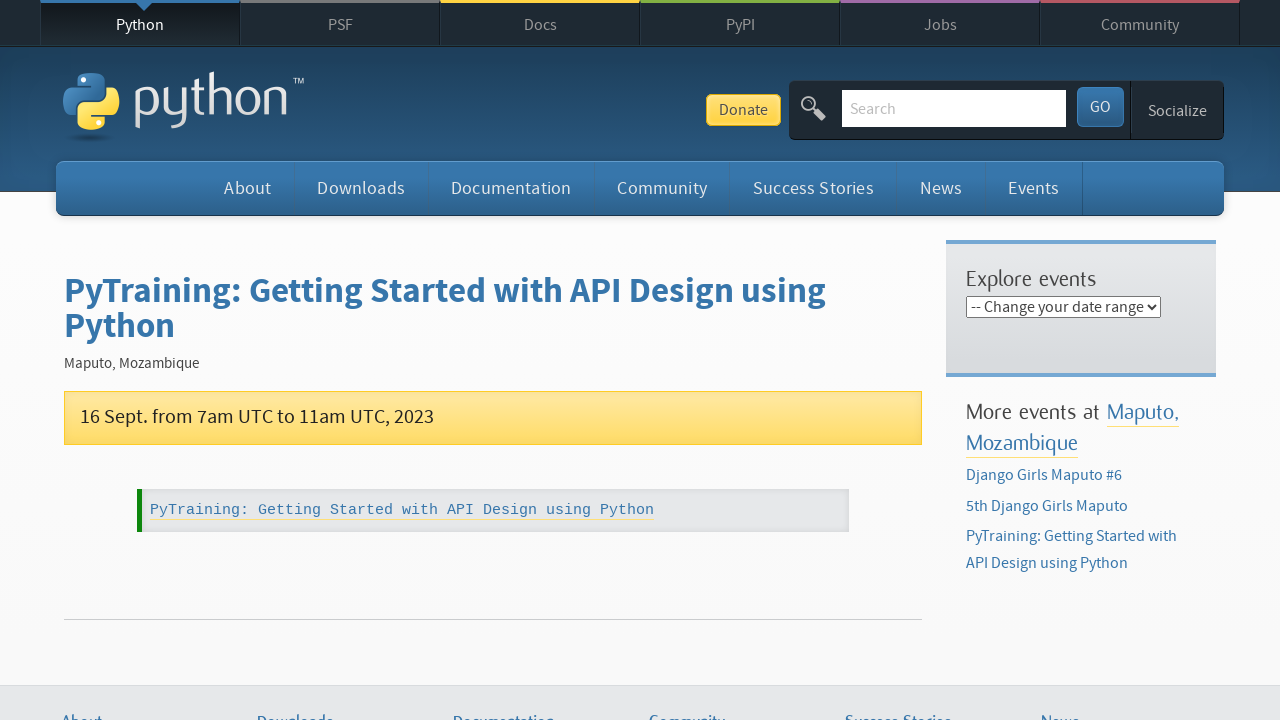